Tests that username input field limits input to 40 characters when attempting to type 41 characters.

Starting URL: https://anatoly-karpovich.github.io/demo-login-form/

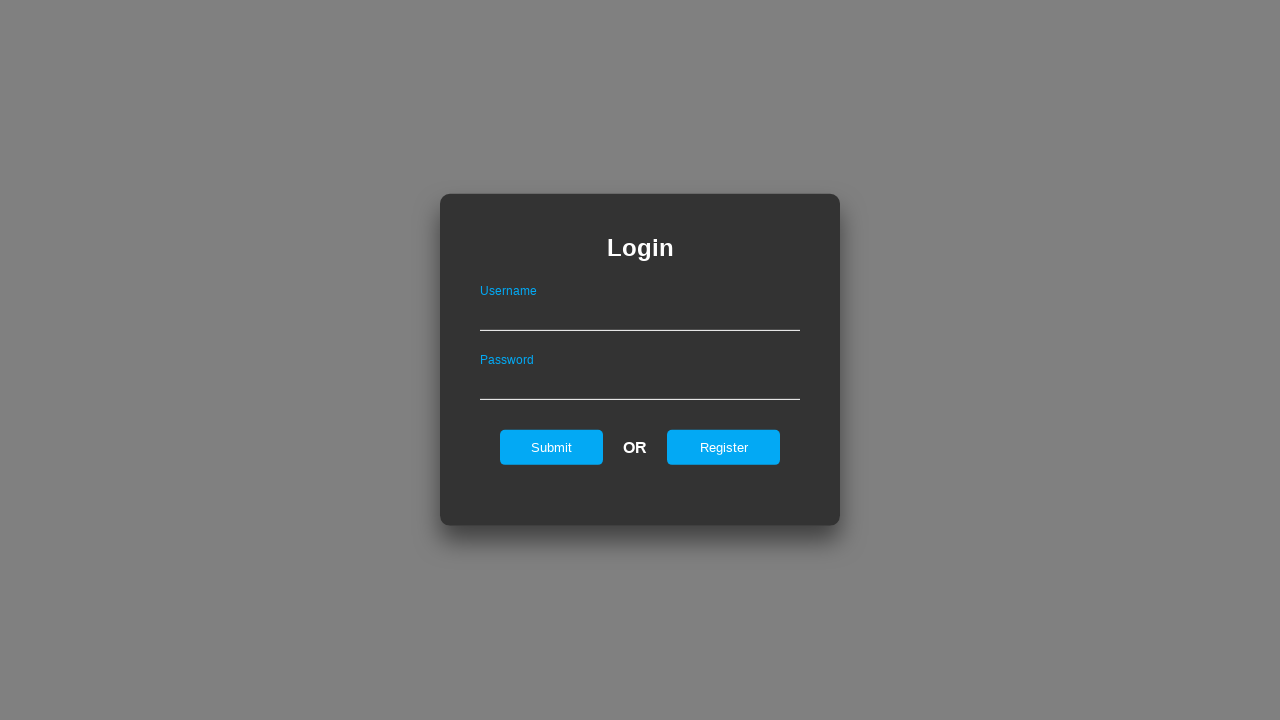

Clicked Register button to navigate to registration form at (724, 447) on input#registerOnLogin
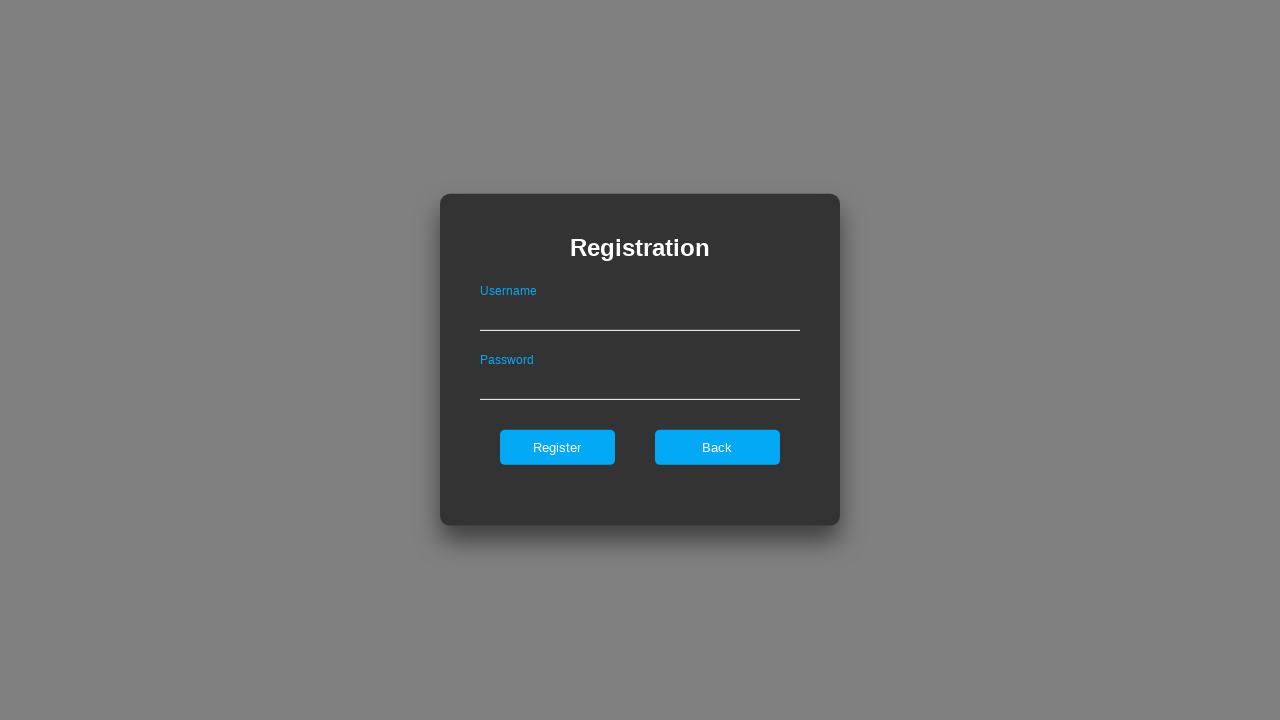

Registration form loaded and is visible
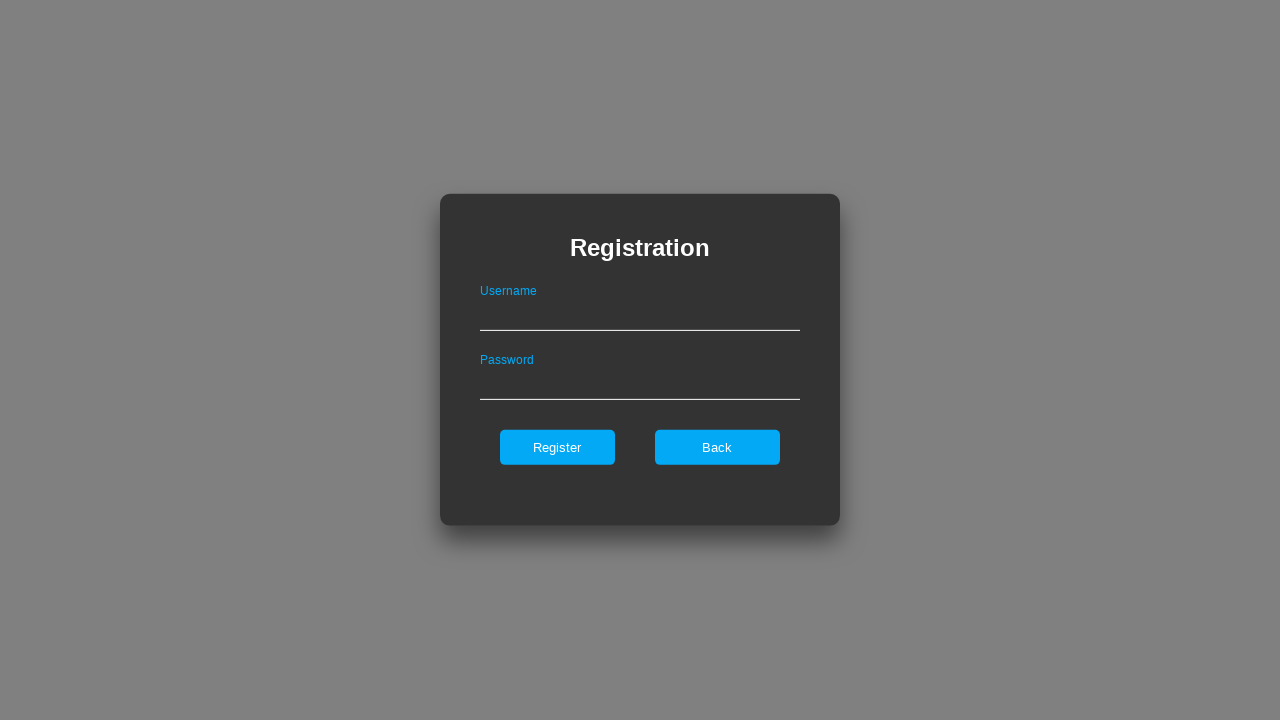

Attempted to enter 41-character username in username field on input#userNameOnRegister
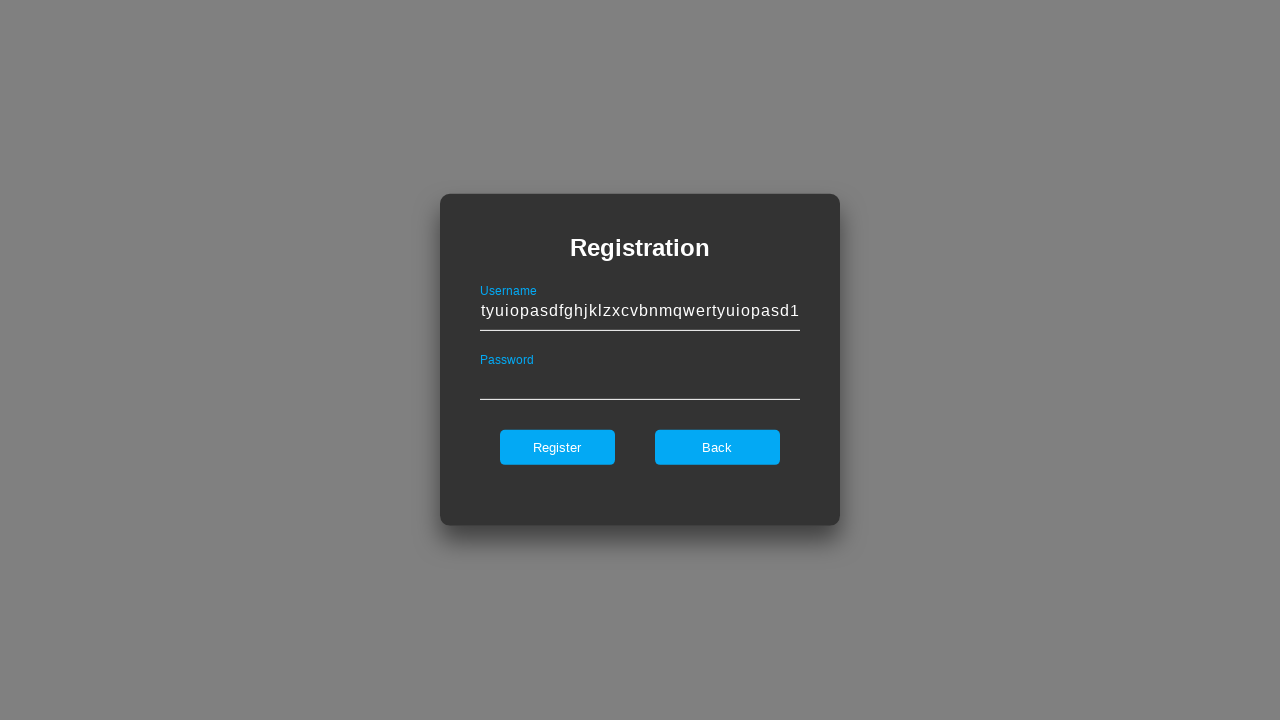

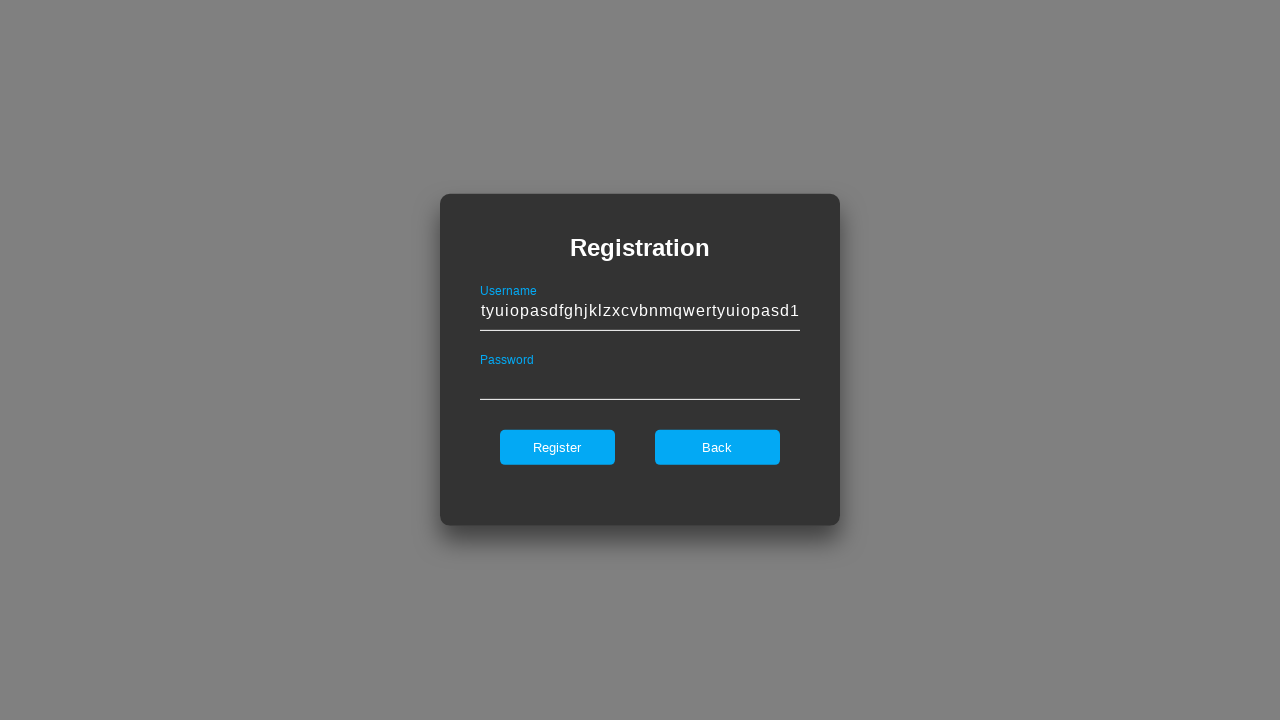